Tests that clicking Clear completed removes completed items from the list

Starting URL: https://demo.playwright.dev/todomvc

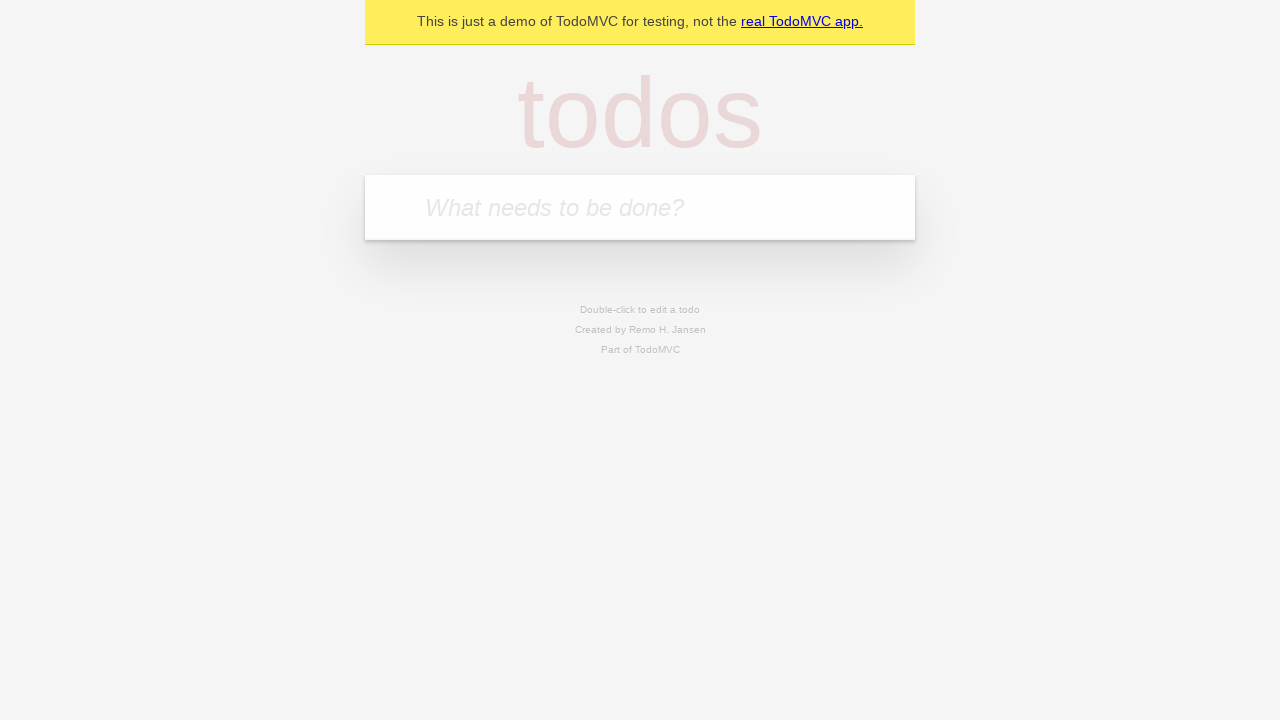

Filled input field with 'buy some cheese' on internal:attr=[placeholder="What needs to be done?"i]
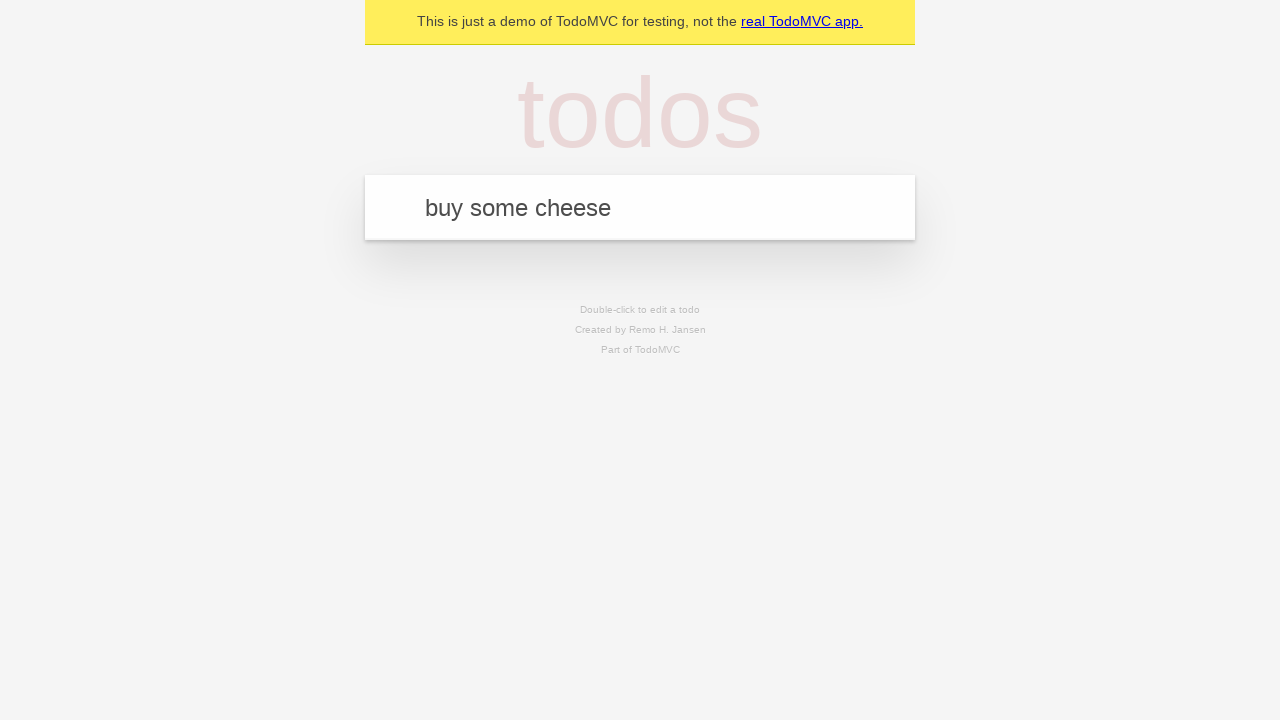

Pressed Enter to add first todo item on internal:attr=[placeholder="What needs to be done?"i]
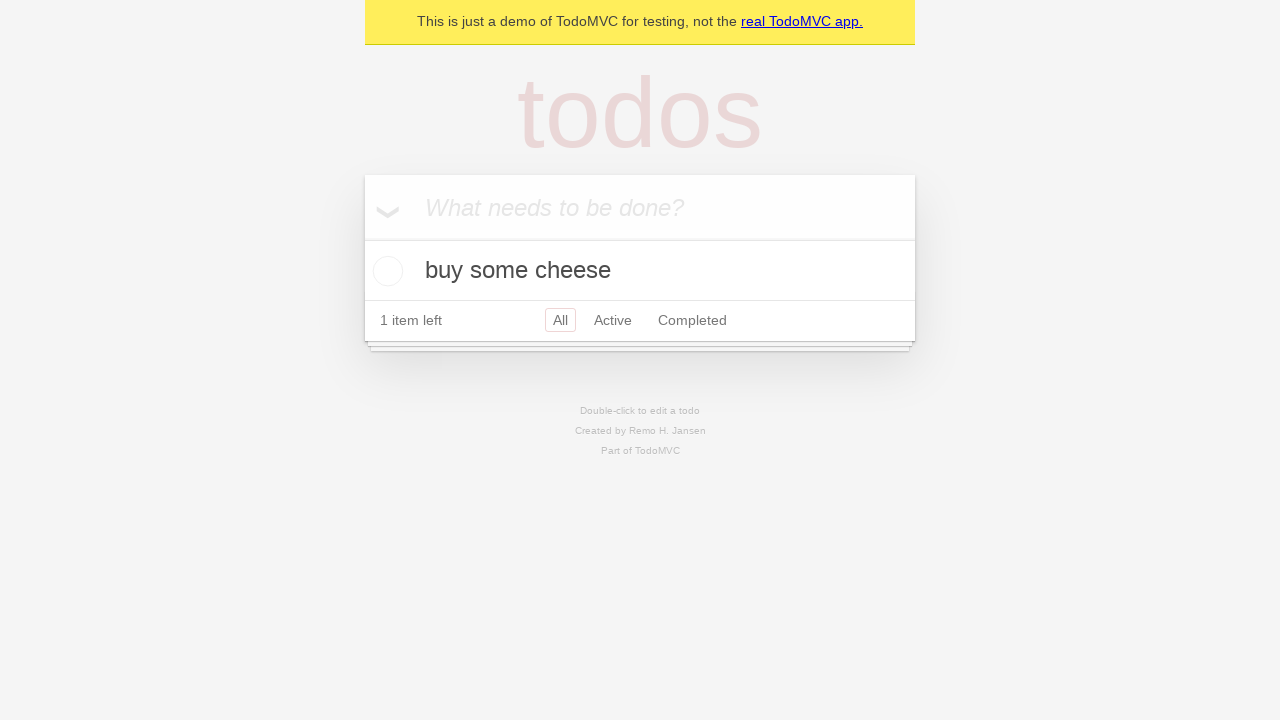

Filled input field with 'feed the cat' on internal:attr=[placeholder="What needs to be done?"i]
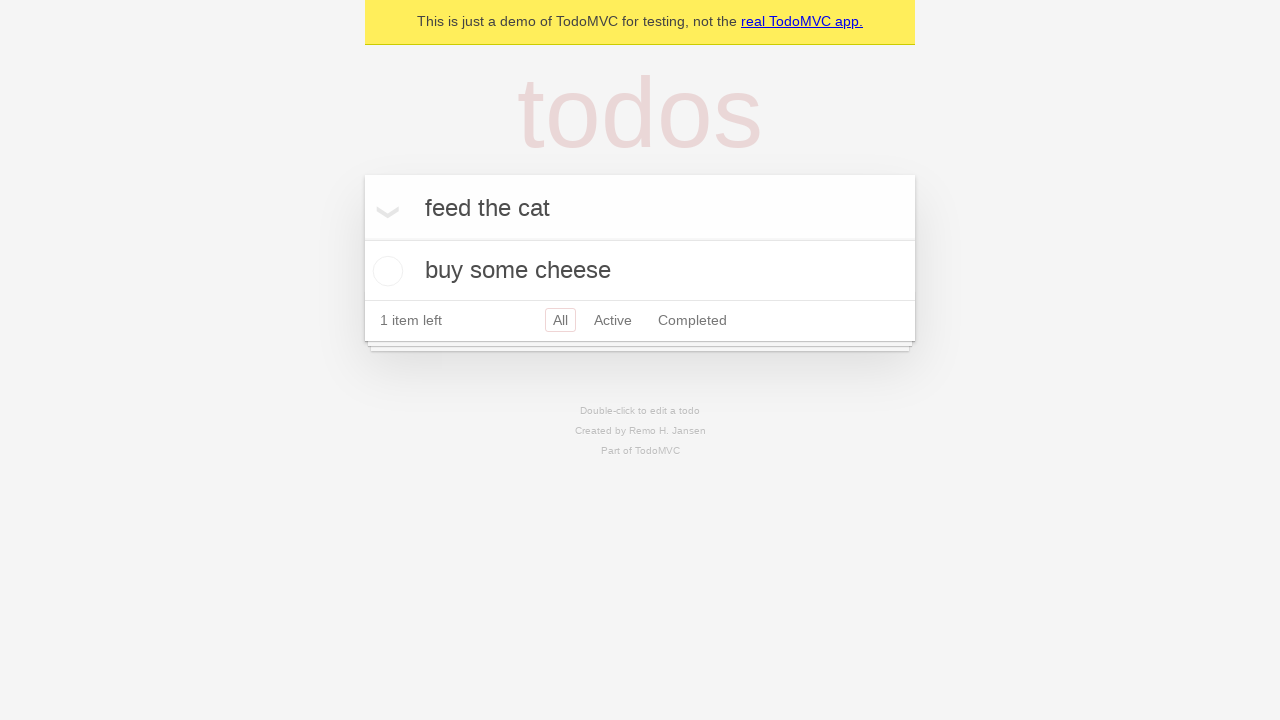

Pressed Enter to add second todo item on internal:attr=[placeholder="What needs to be done?"i]
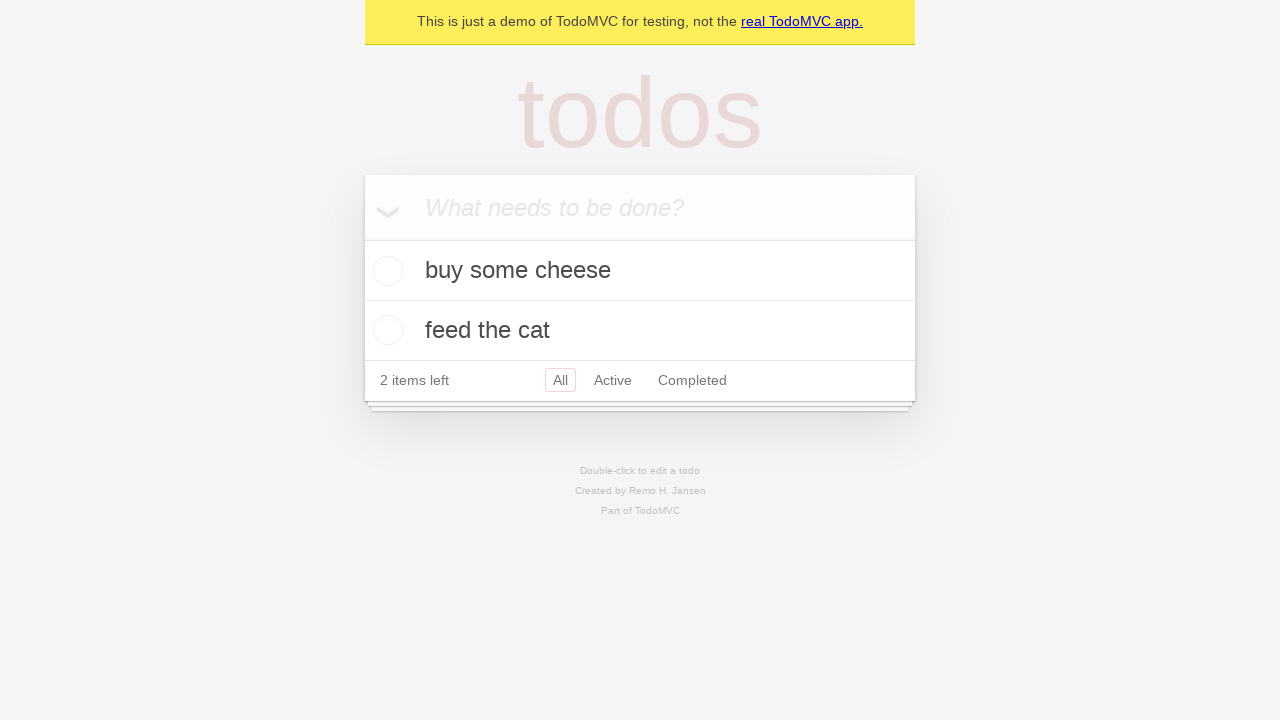

Filled input field with 'book a doctors appointment' on internal:attr=[placeholder="What needs to be done?"i]
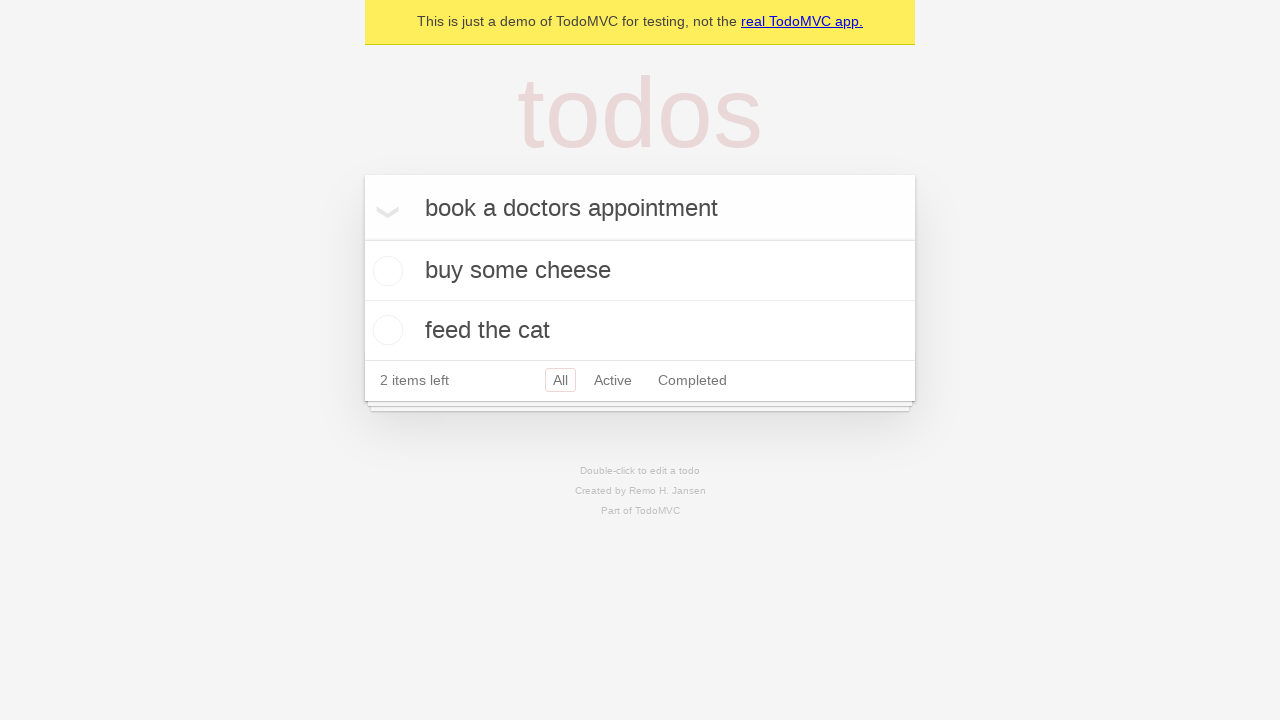

Pressed Enter to add third todo item on internal:attr=[placeholder="What needs to be done?"i]
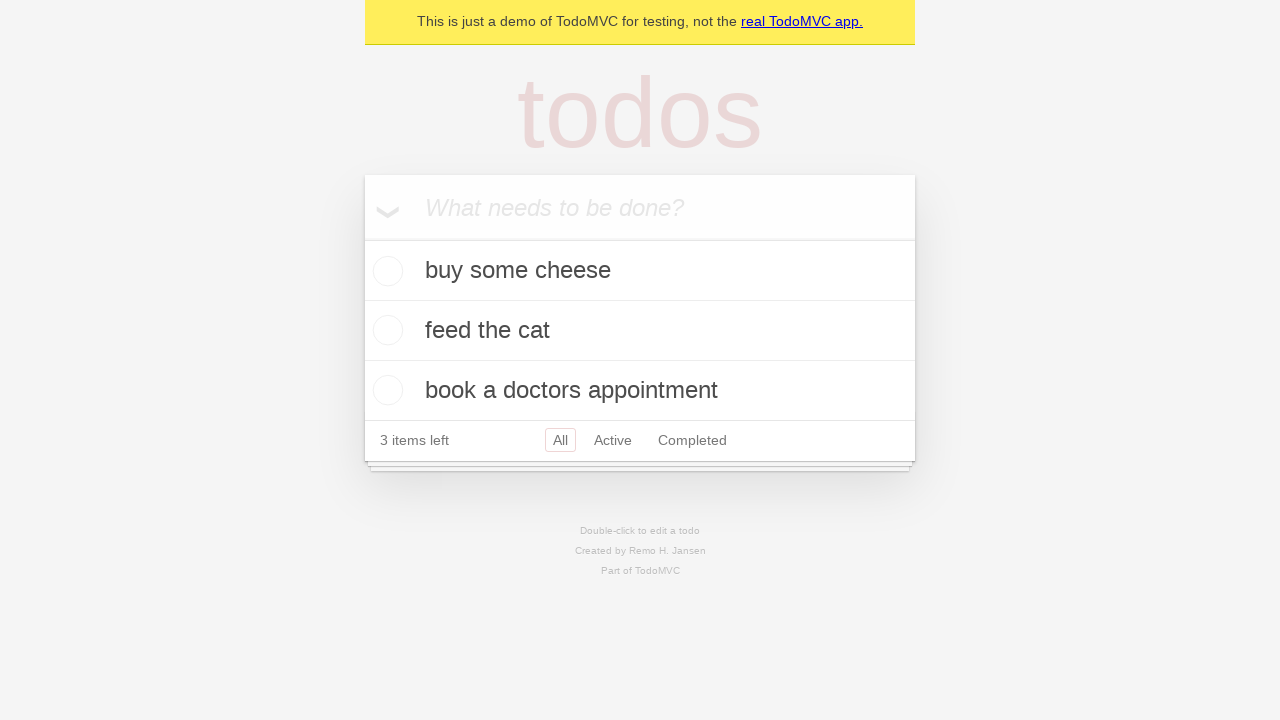

Checked the second todo item (feed the cat) at (385, 330) on internal:testid=[data-testid="todo-item"s] >> nth=1 >> internal:role=checkbox
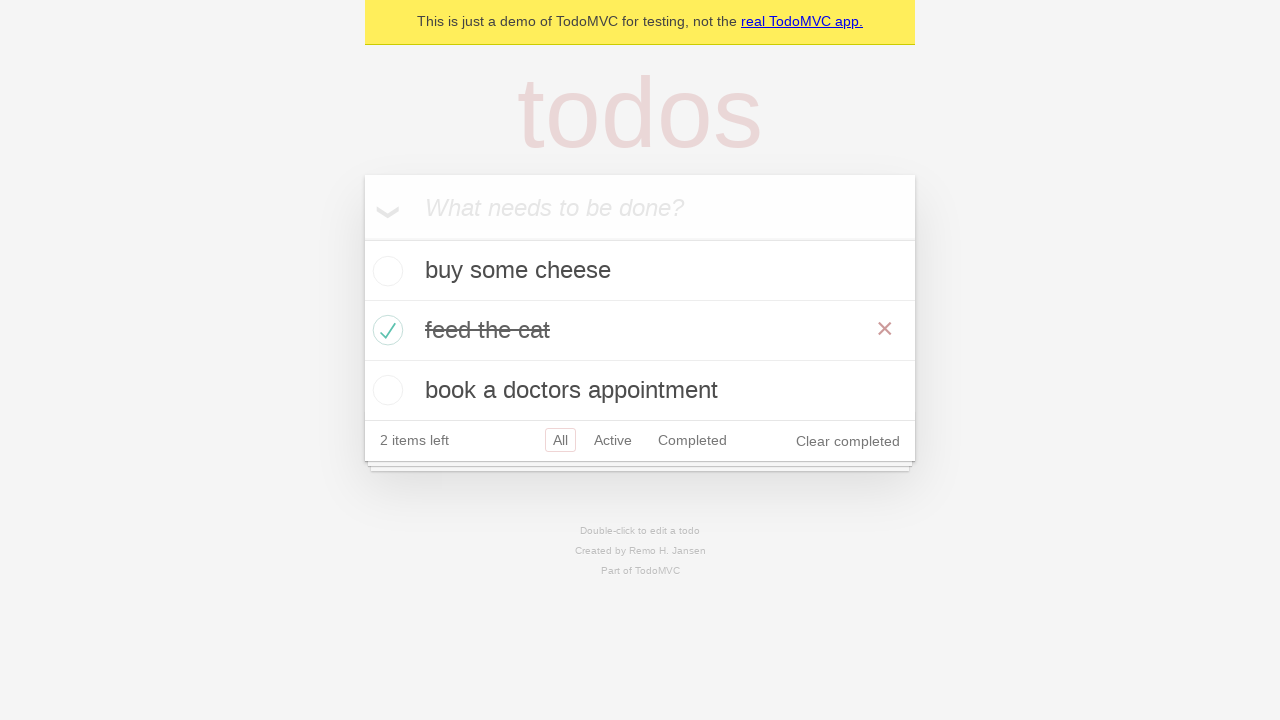

Clicked 'Clear completed' button to remove completed items at (848, 441) on internal:role=button[name="Clear completed"i]
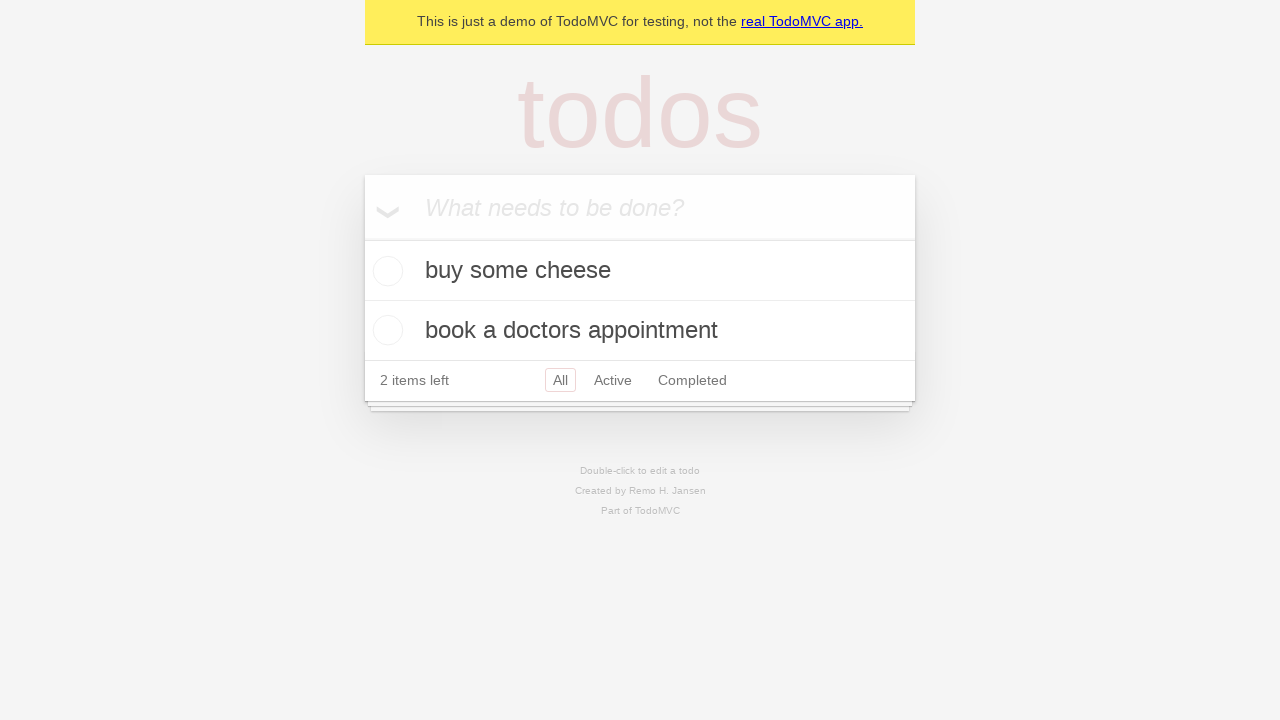

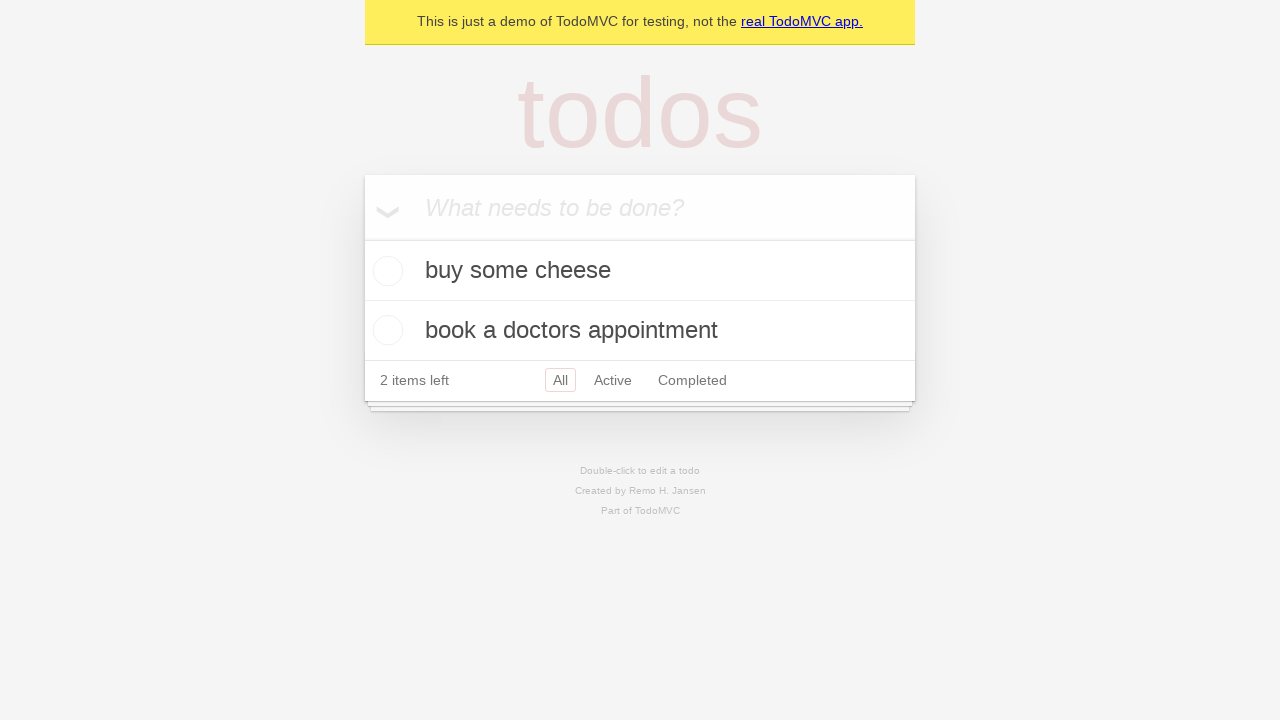